Navigates to the Eldrow word game and selects easy difficulty mode

Starting URL: https://www.simn.me/eldrow/

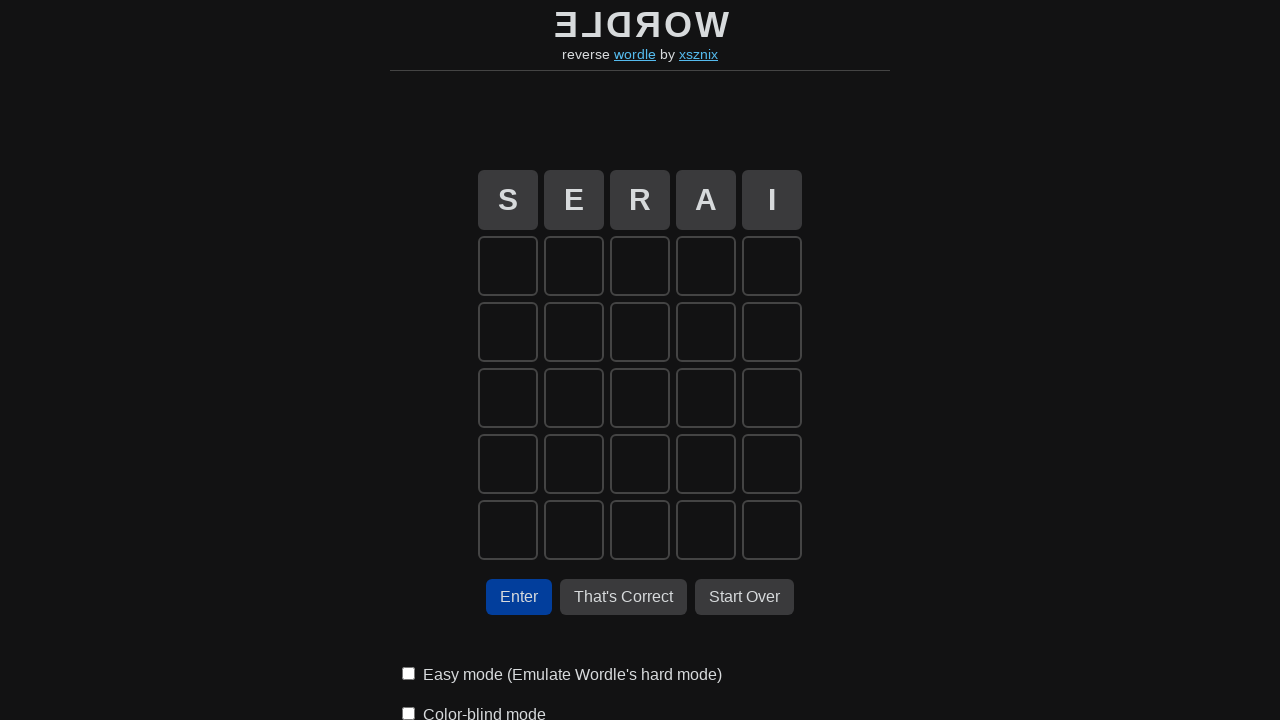

Clicked easy difficulty button to select easy mode at (408, 674) on #easy
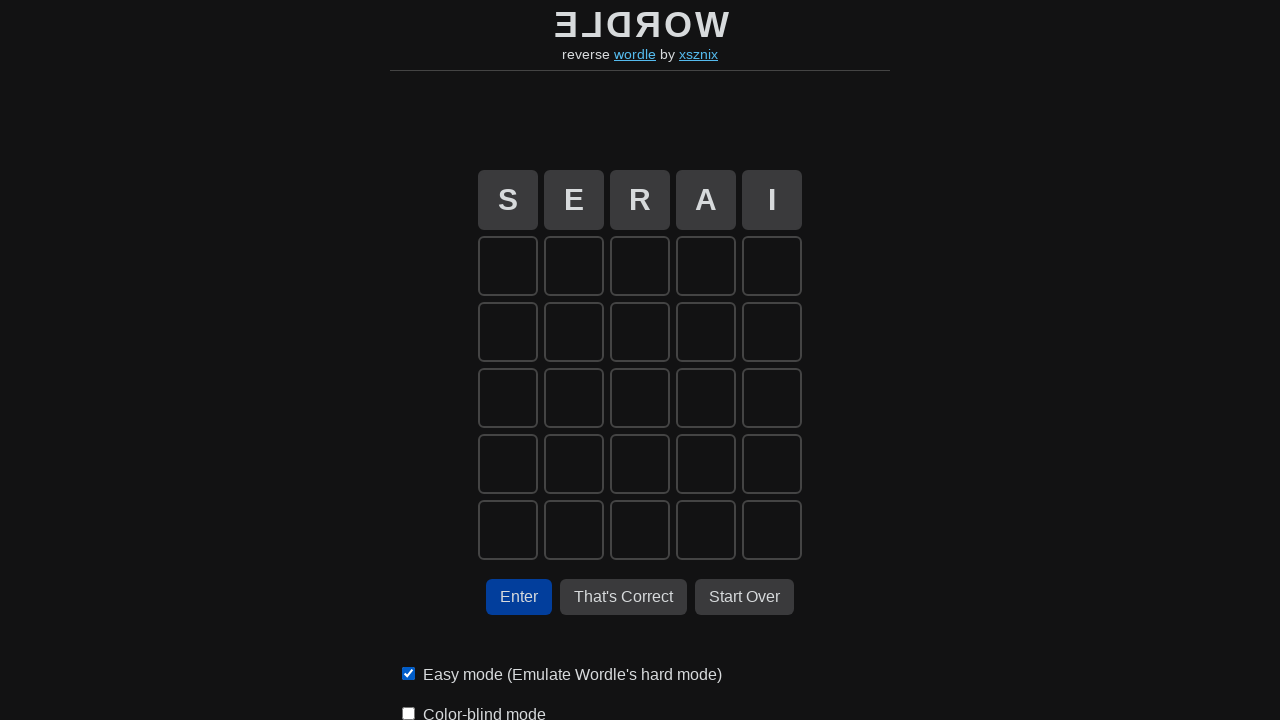

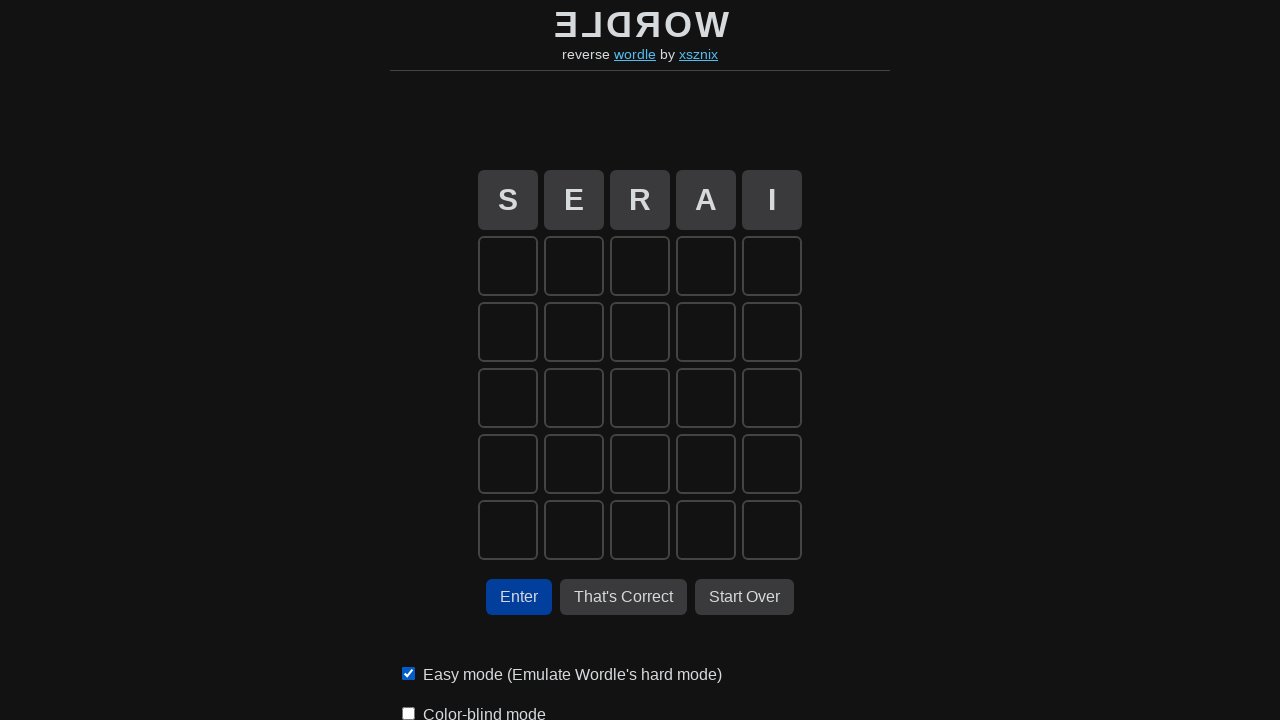